Gets a list of shop menu options from the footer and navigates to the Subscriptions page

Starting URL: https://driftaway.coffee

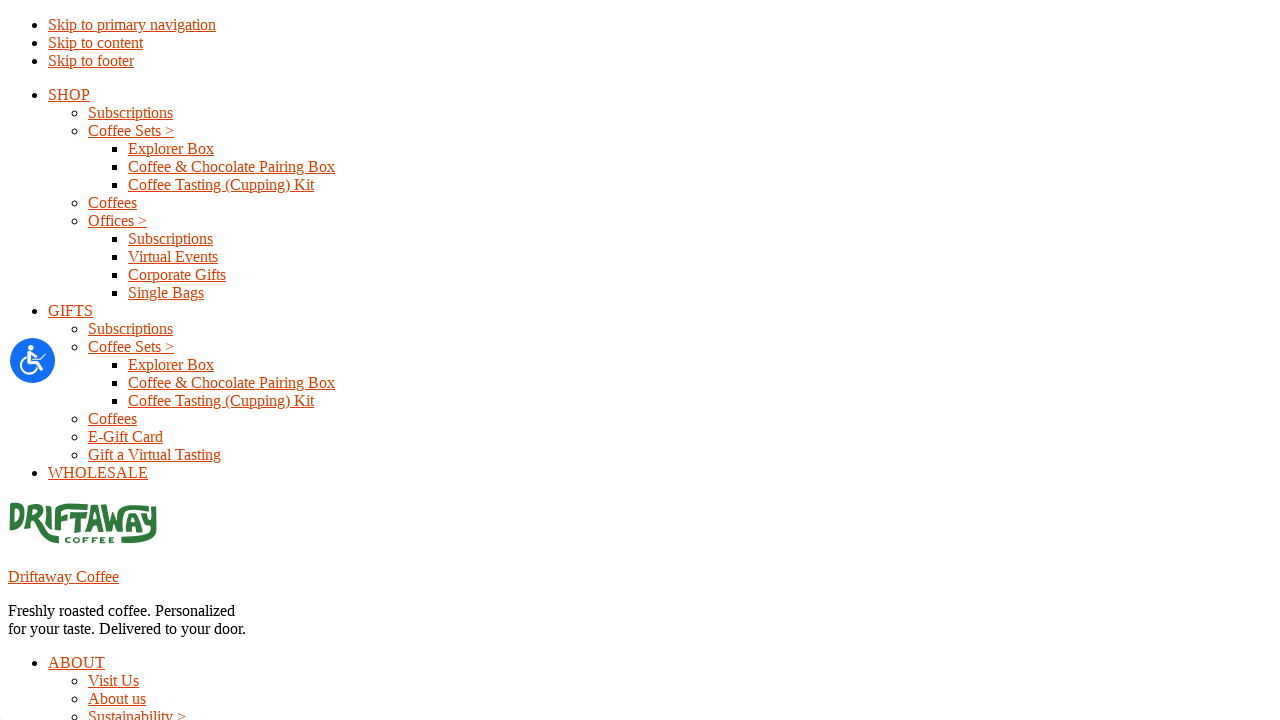

Scrolled to footer to view shop menu
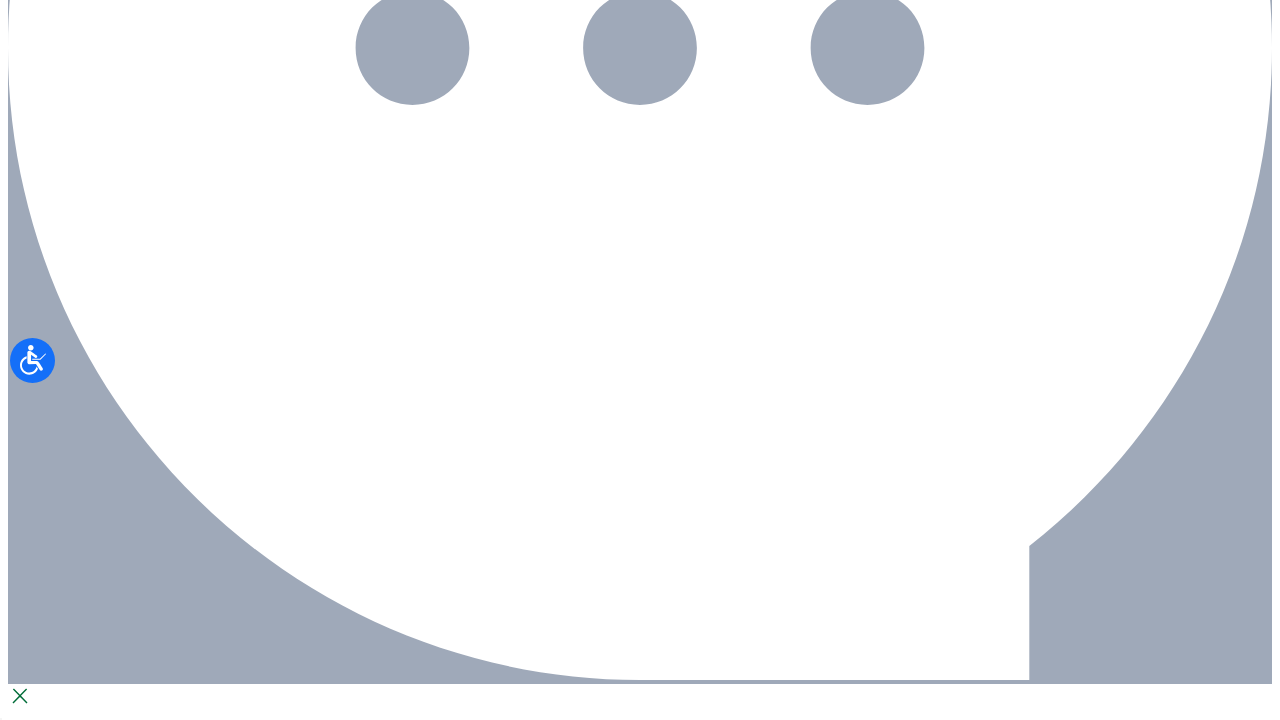

Retrieved list of shop menu items from footer (found 8 items)
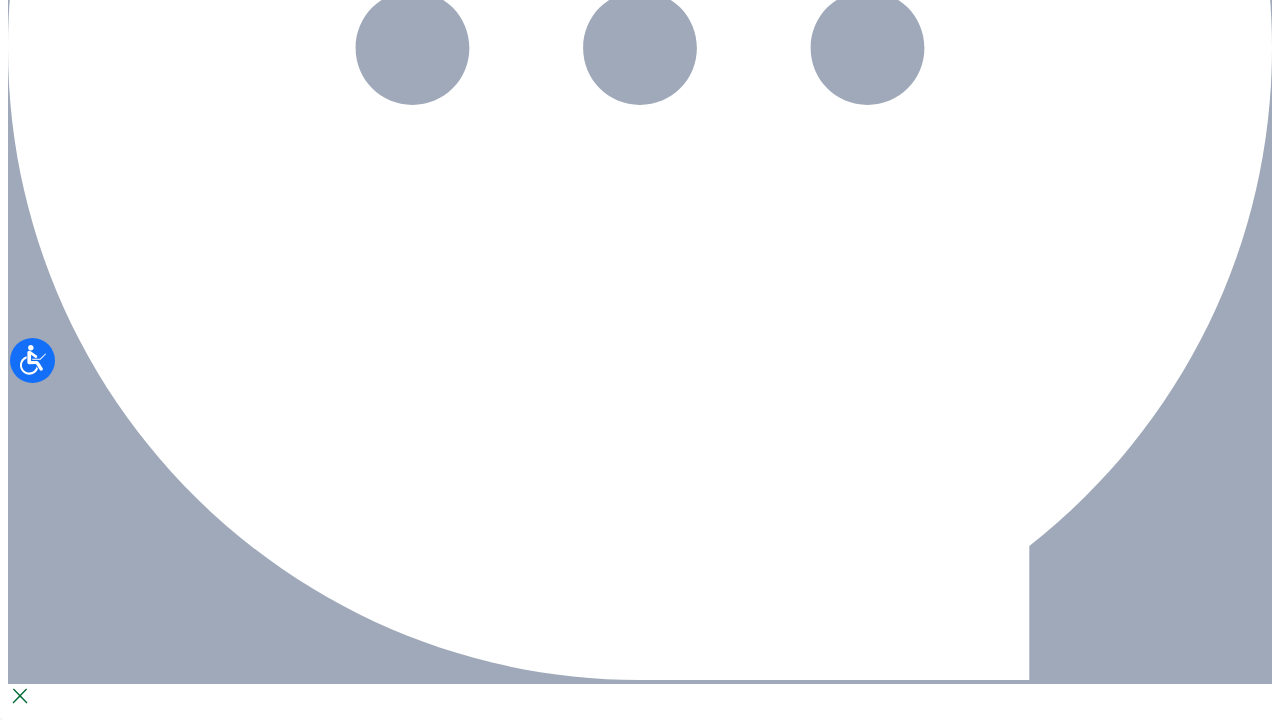

Clicked on Subscriptions link from shop menu at (90, 360) on a:text('Subscriptions')
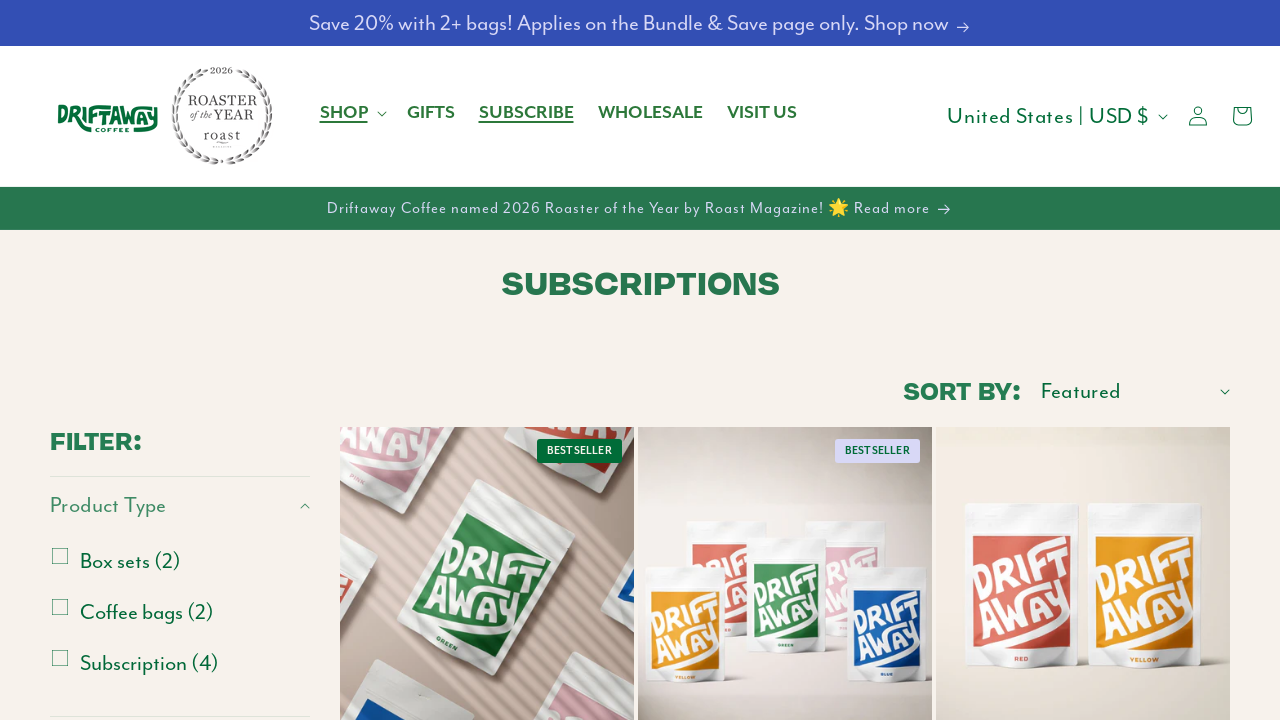

Scrolled to bottom of Subscriptions page
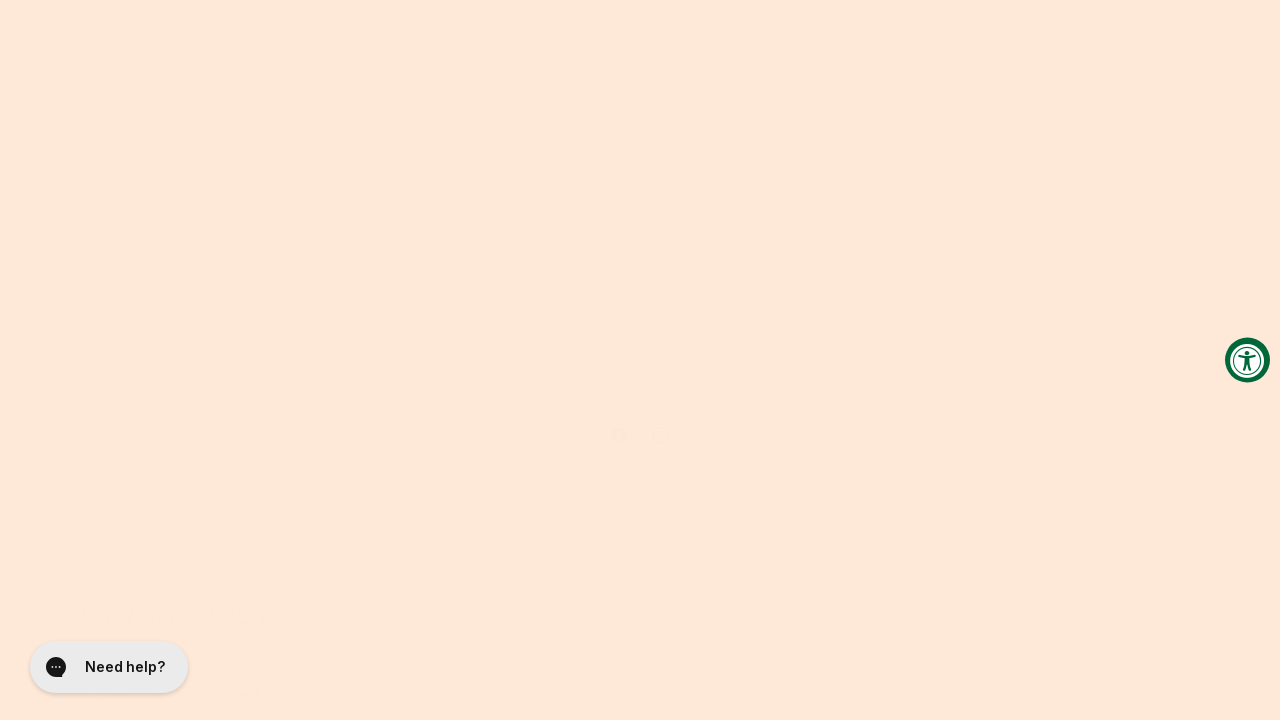

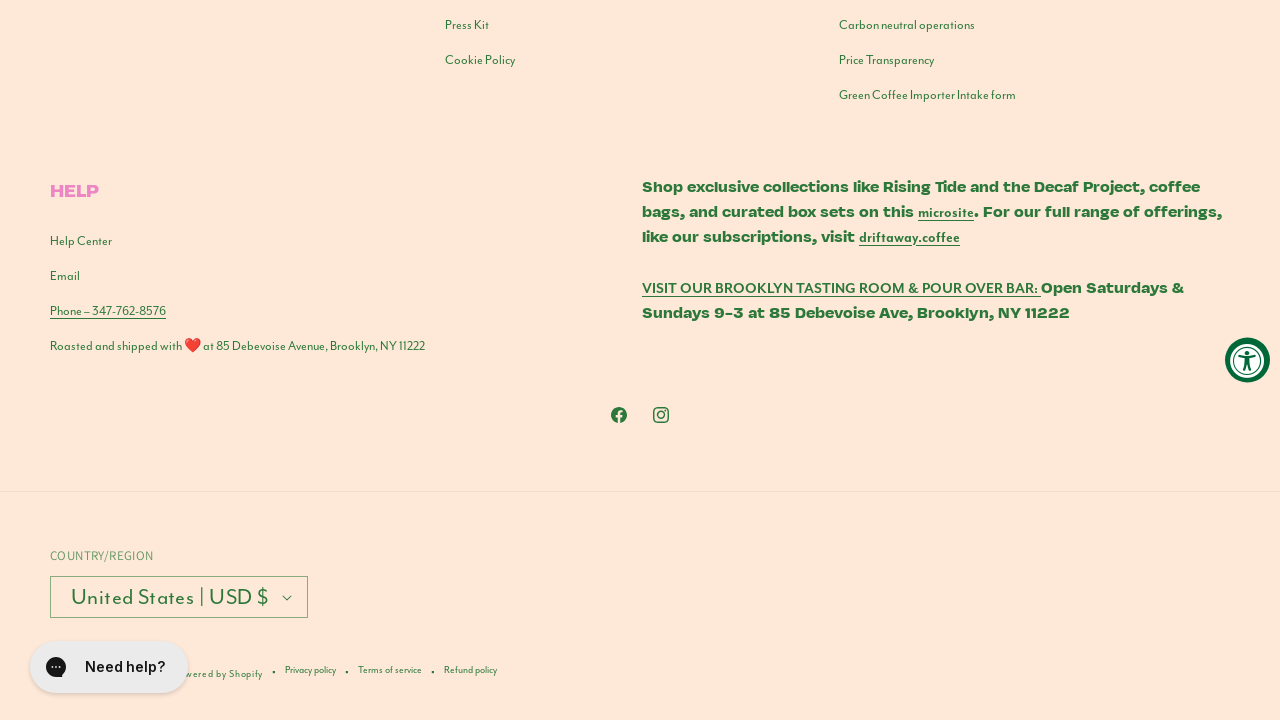